Tests redirect functionality by clicking redirect link and then navigating to a 404 status code page

Starting URL: https://the-internet.herokuapp.com/redirector

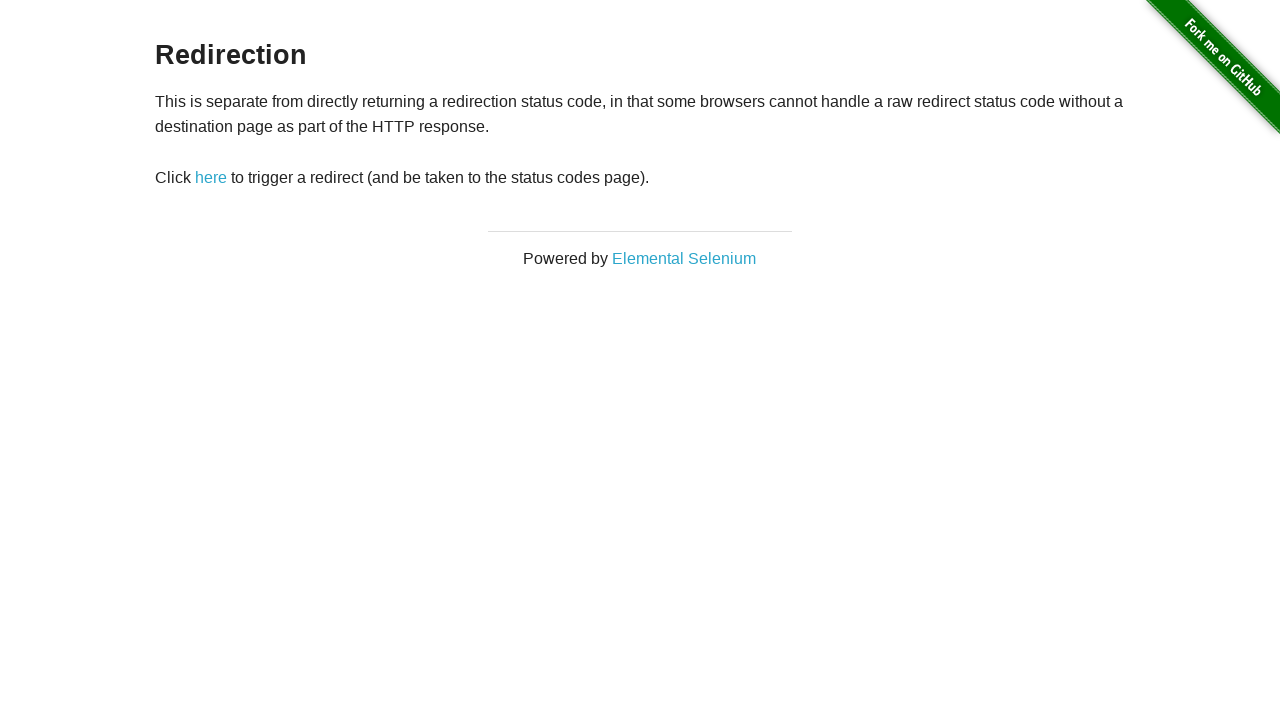

Clicked redirect button at (211, 178) on #redirect
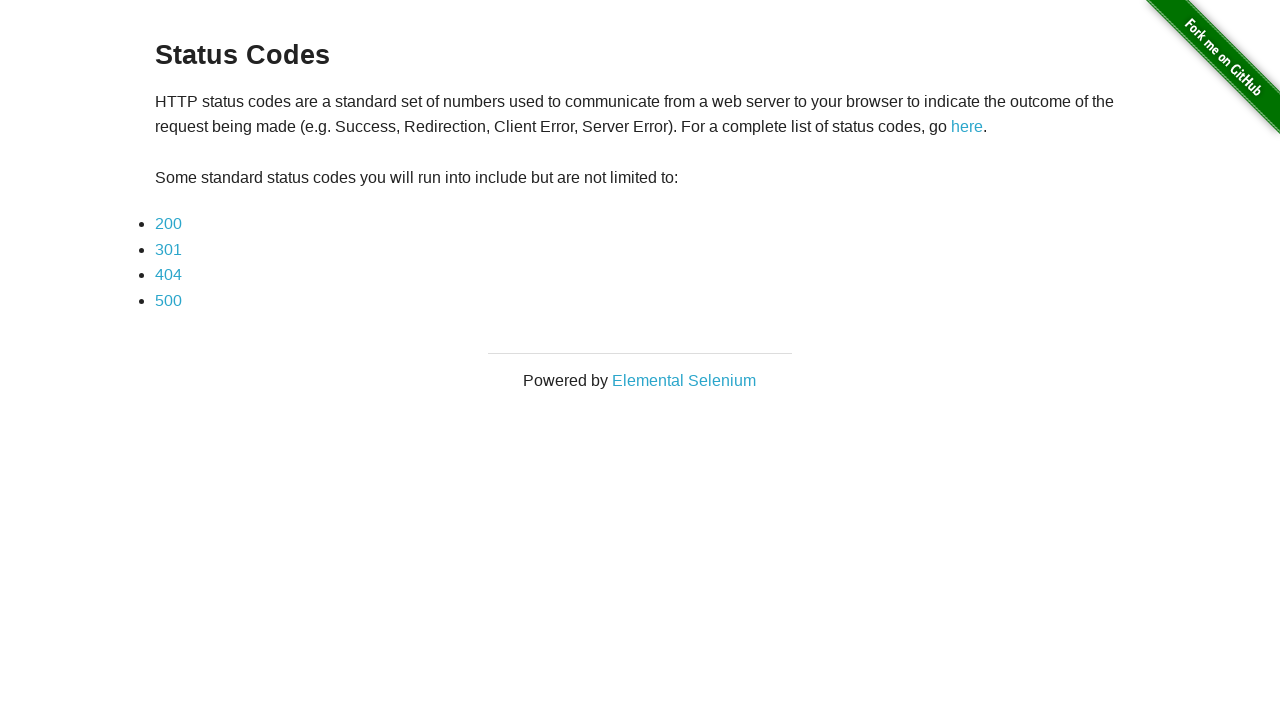

Clicked third link to navigate to 404 status code page at (168, 275) on xpath=//*[@id='content']/div/ul/li[3]/a
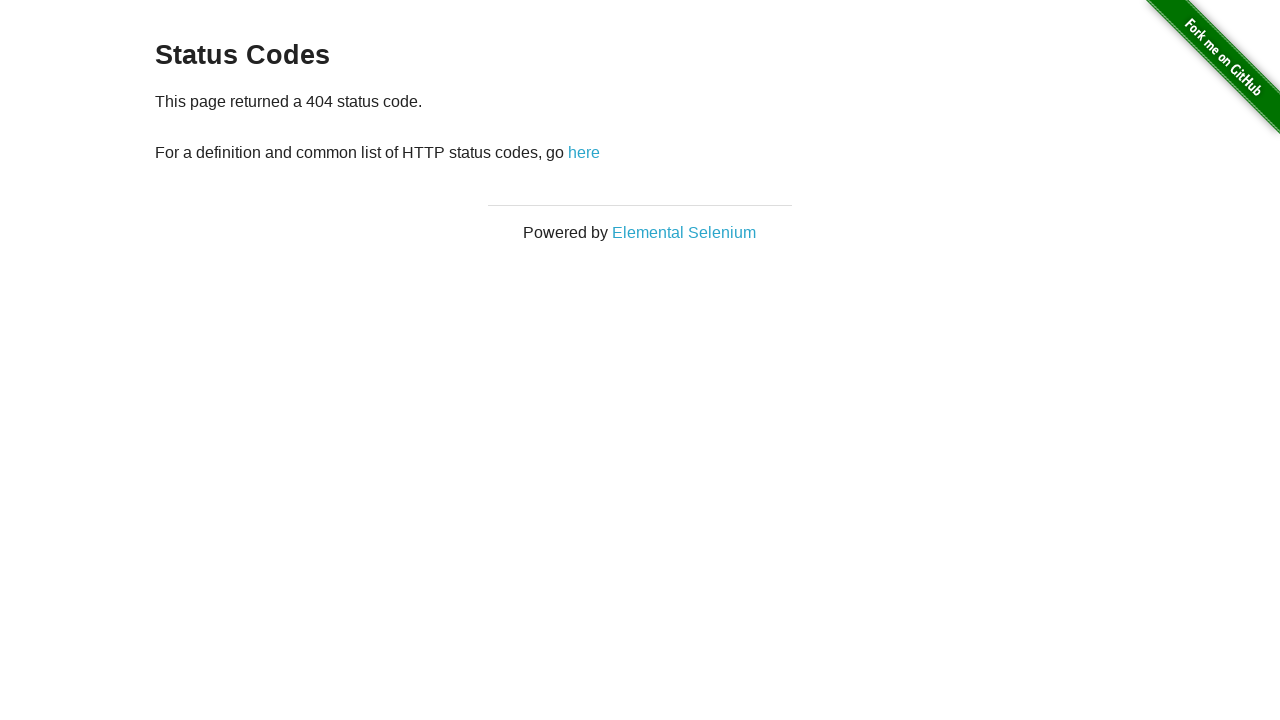

404 status code page loaded
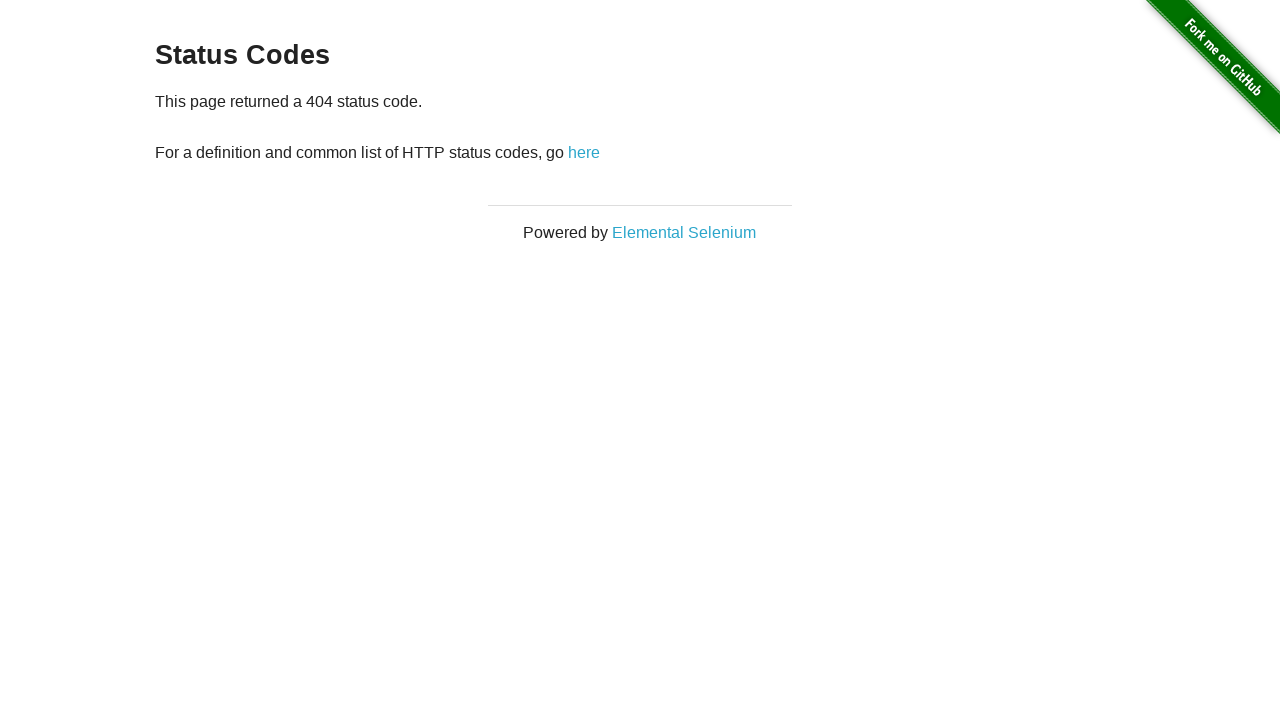

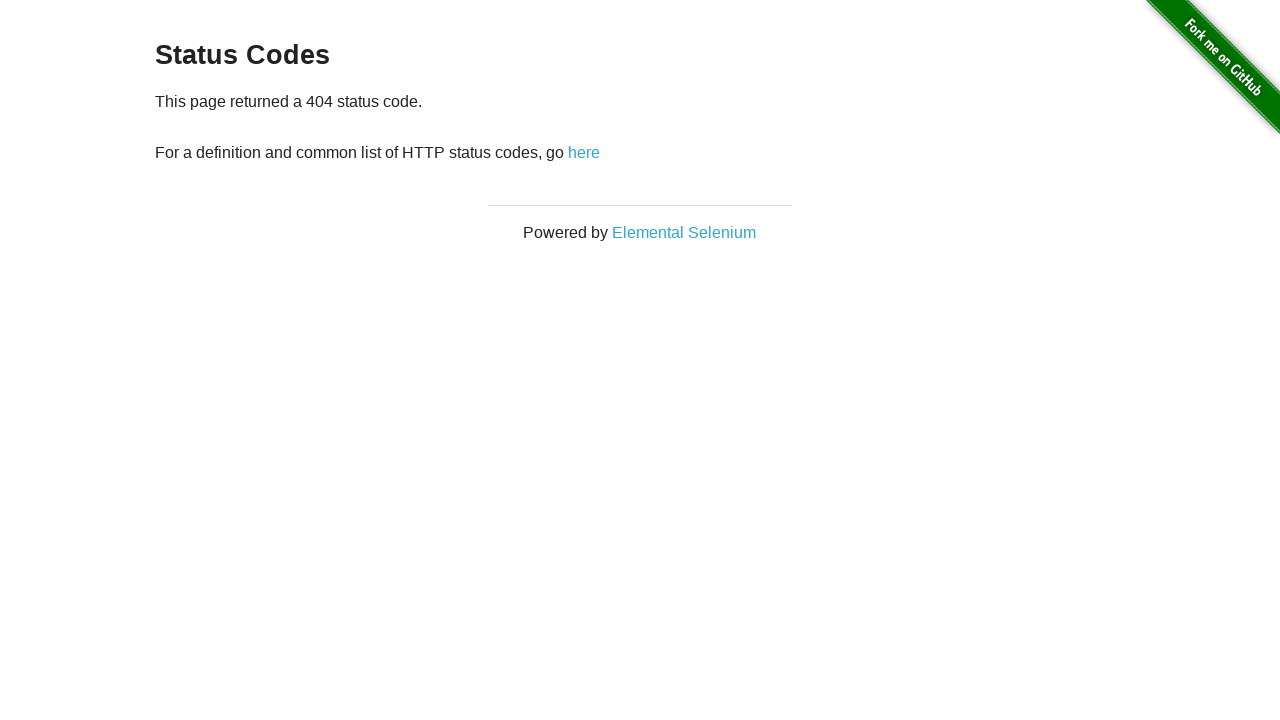